Tests element presence detection by creating a new element and waiting for it to appear

Starting URL: http://www.w3schools.com/jsref/tryit.asp?filename=tryjsref_document_createelement

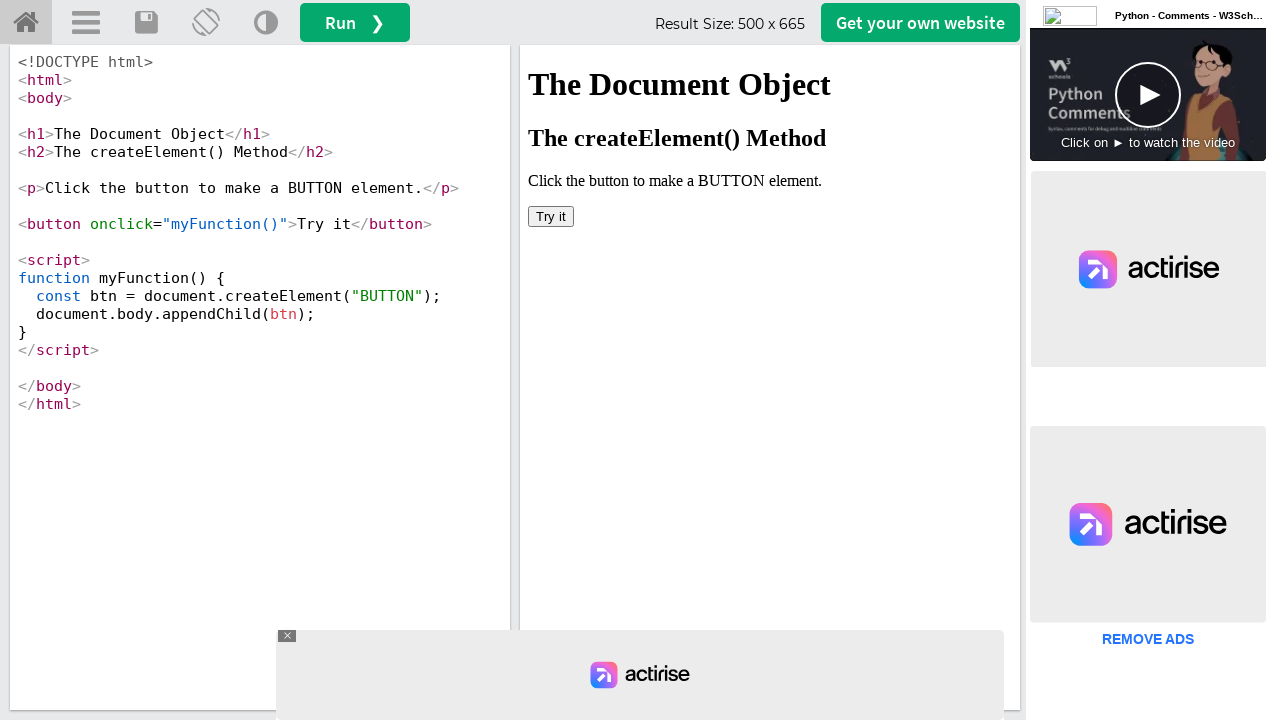

Located iframe containing the example
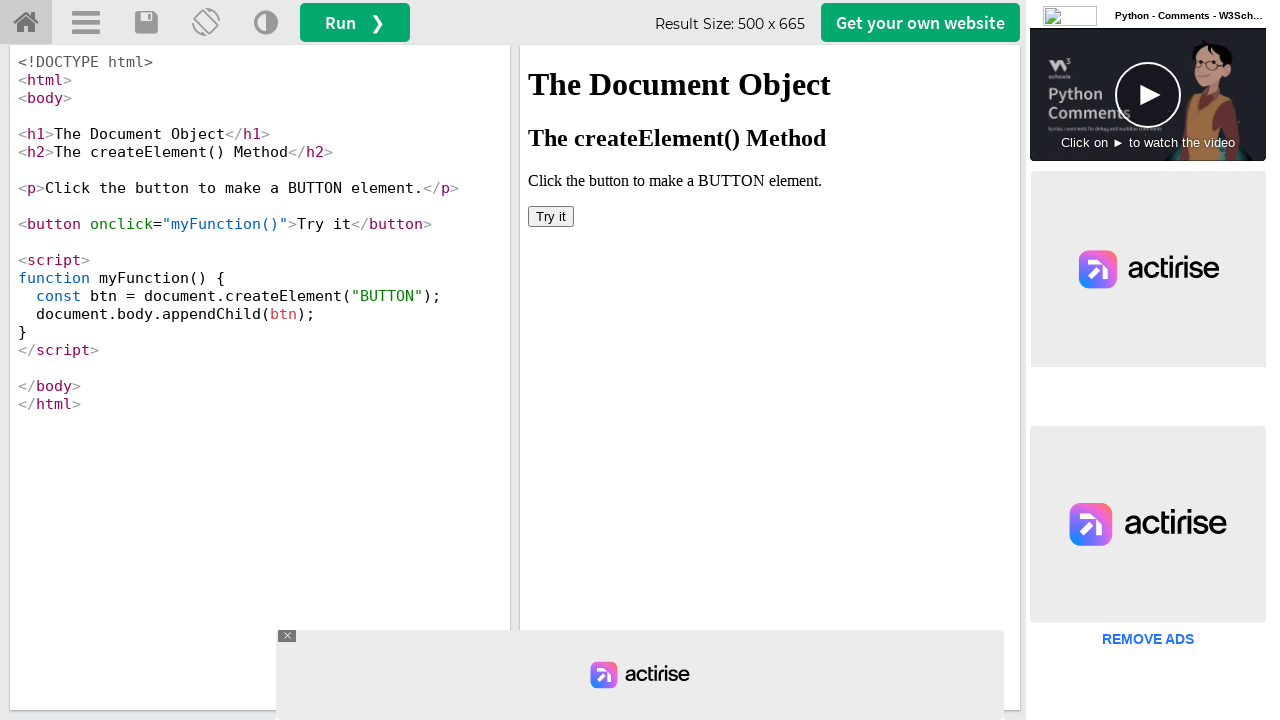

Clicked button to create new element at (551, 216) on iframe[name='iframeResult'] >> internal:control=enter-frame >> body > button
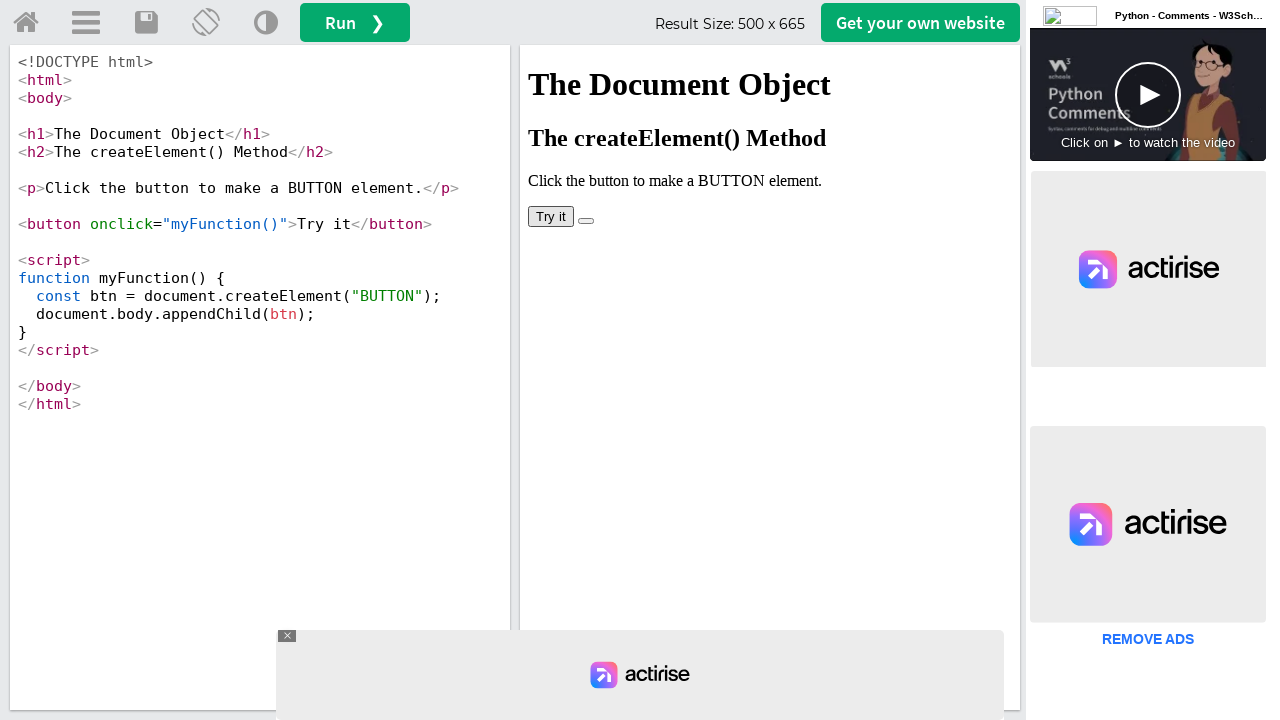

New button element appeared and is attached to DOM
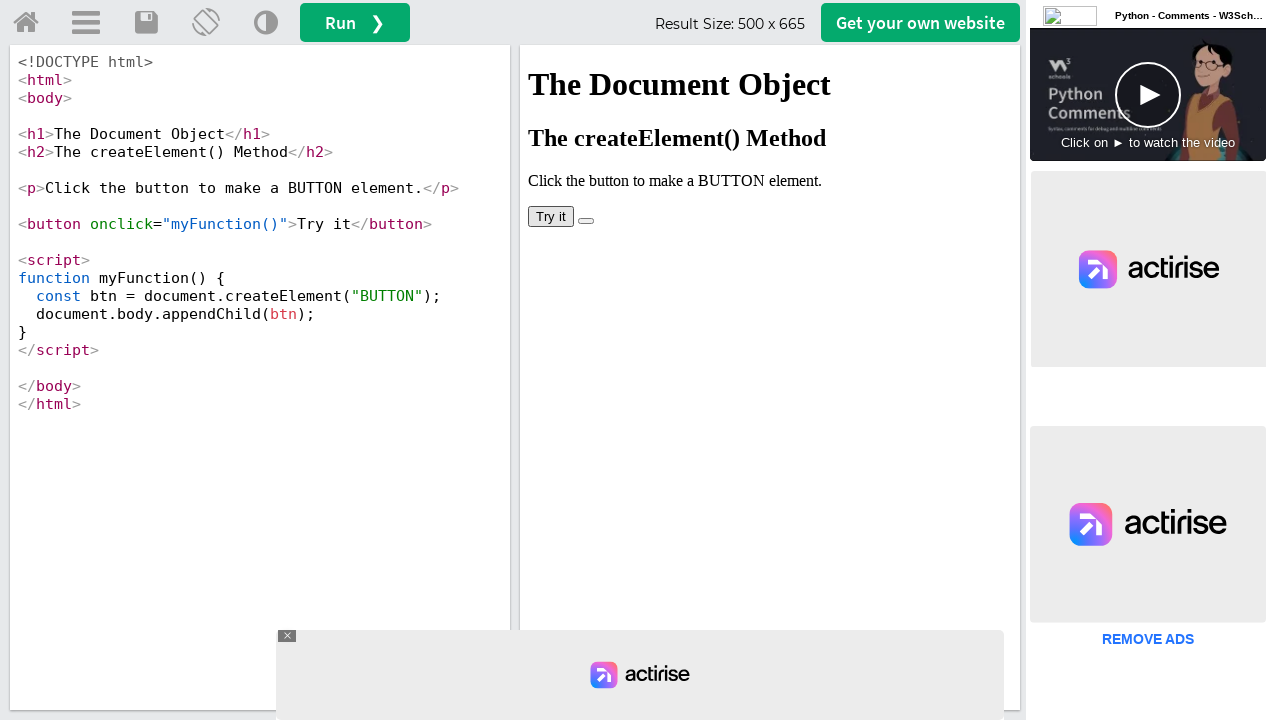

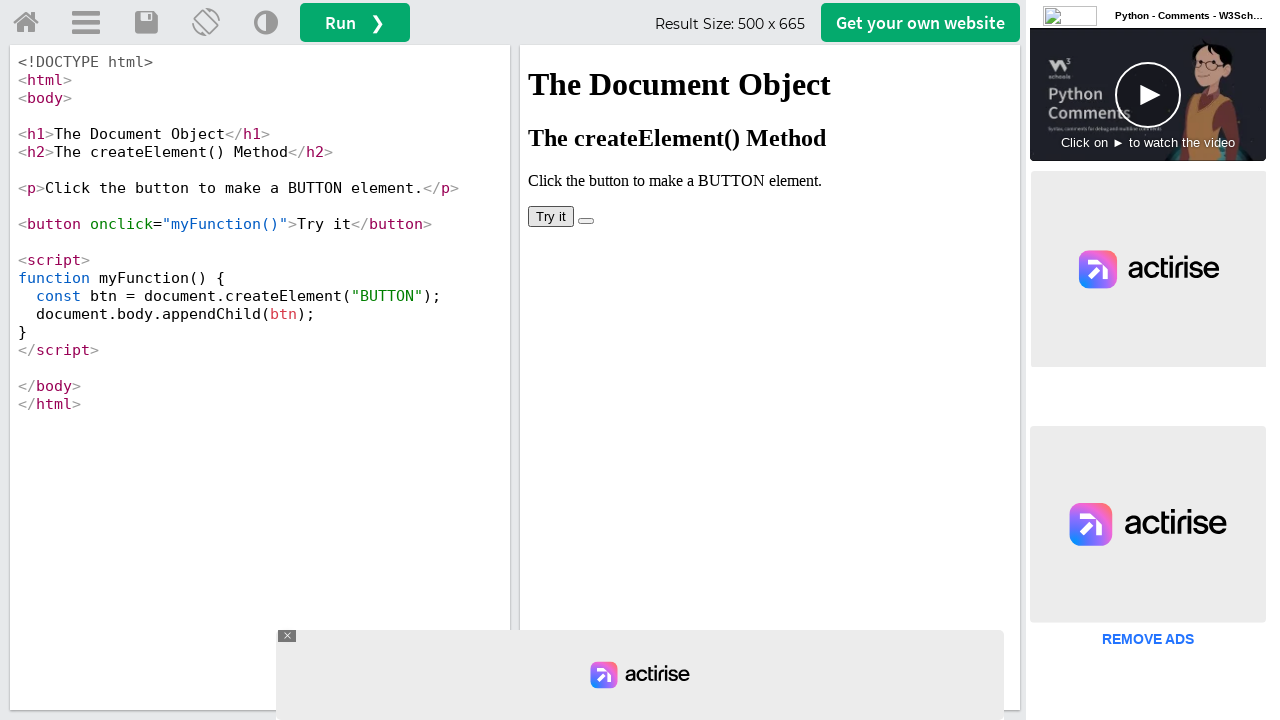